Tests browser window management methods by getting window size and position, maximizing the window, and switching to fullscreen mode

Starting URL: https://www.wisequarter.com

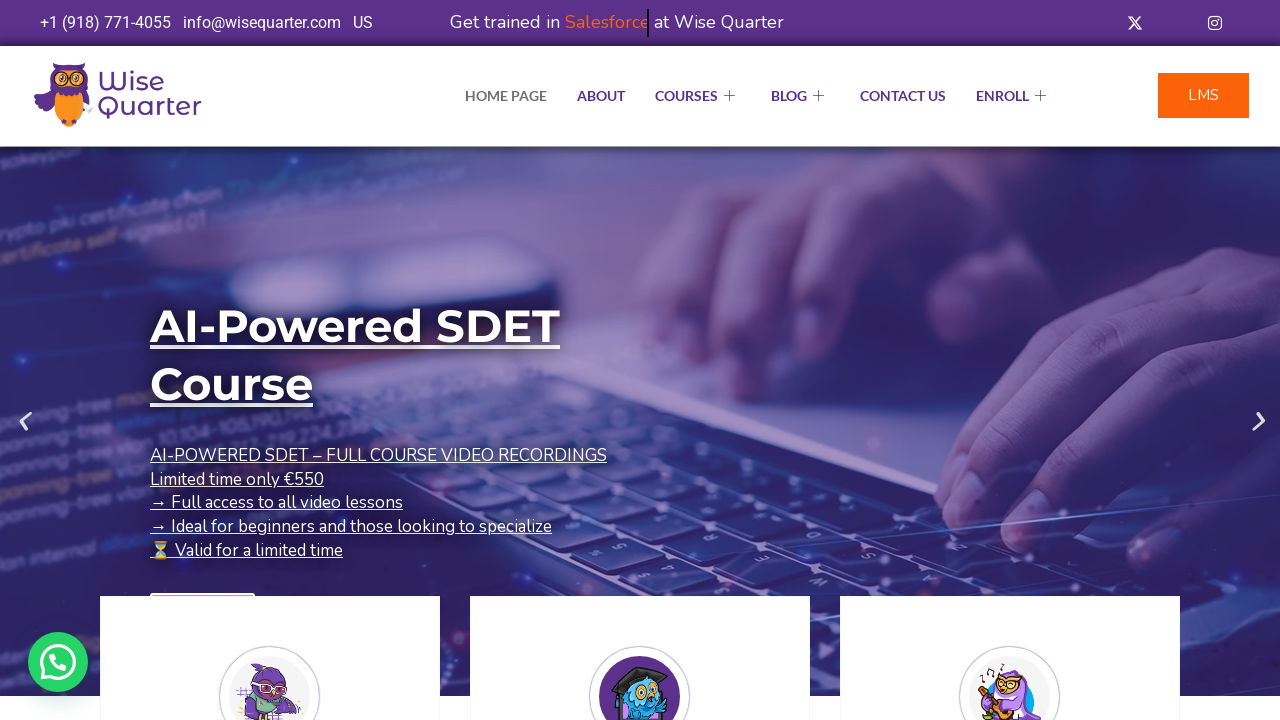

Retrieved initial window size and position
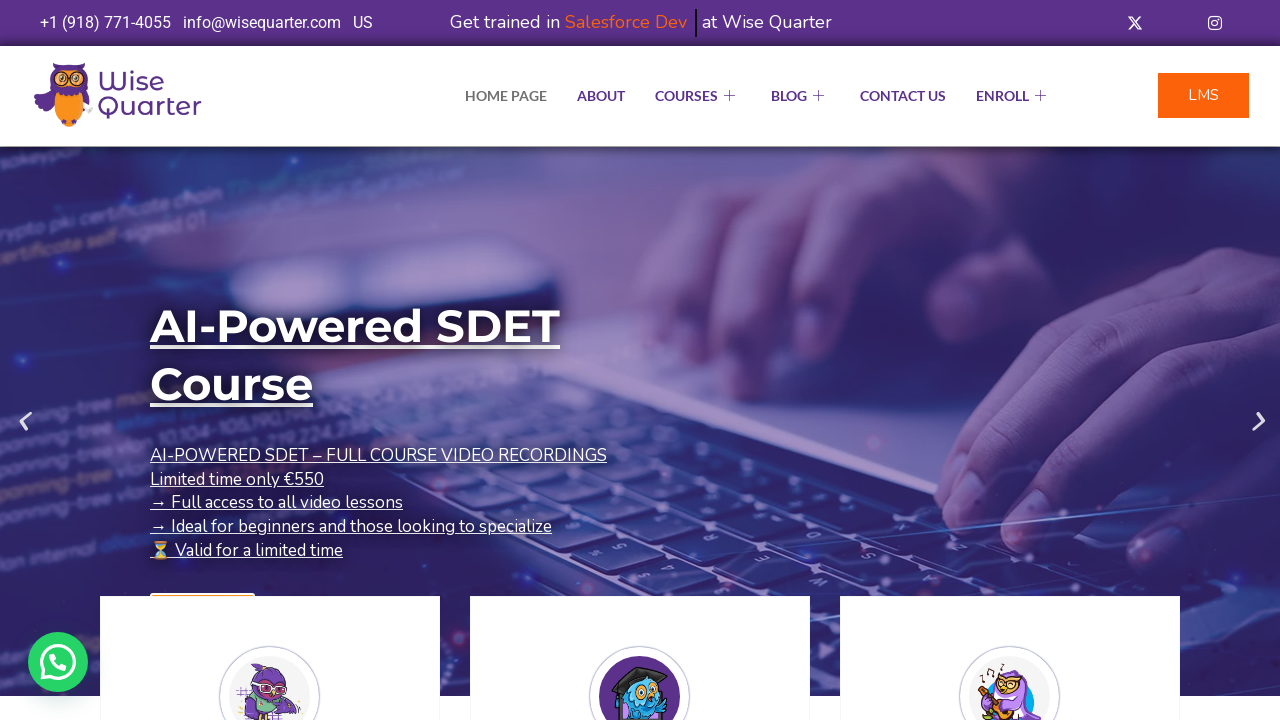

Set viewport size to 1552x832 pixels to maximize window
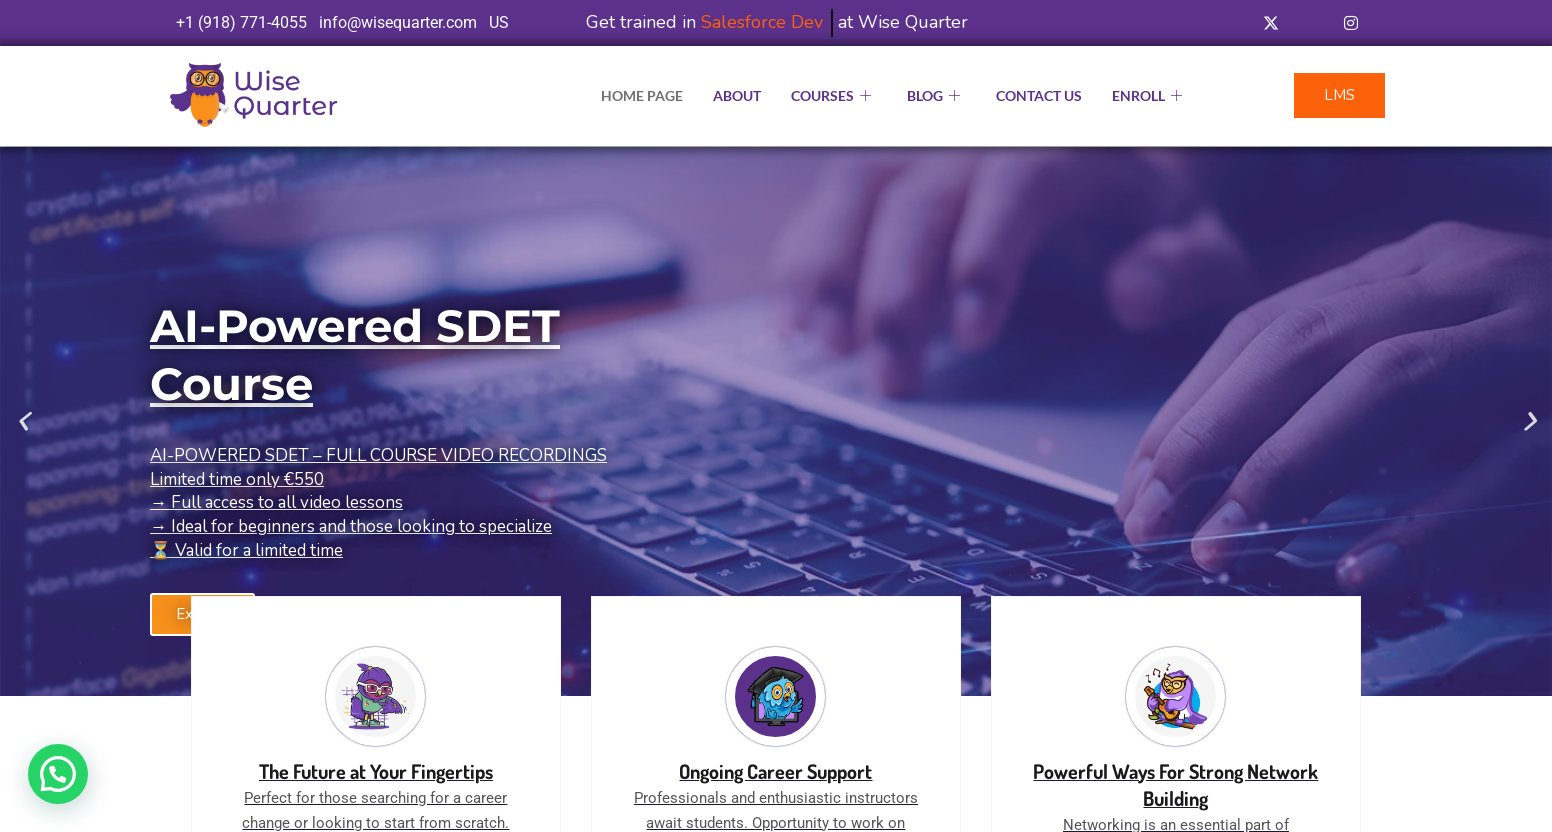

Waited 2 seconds for window resize to complete
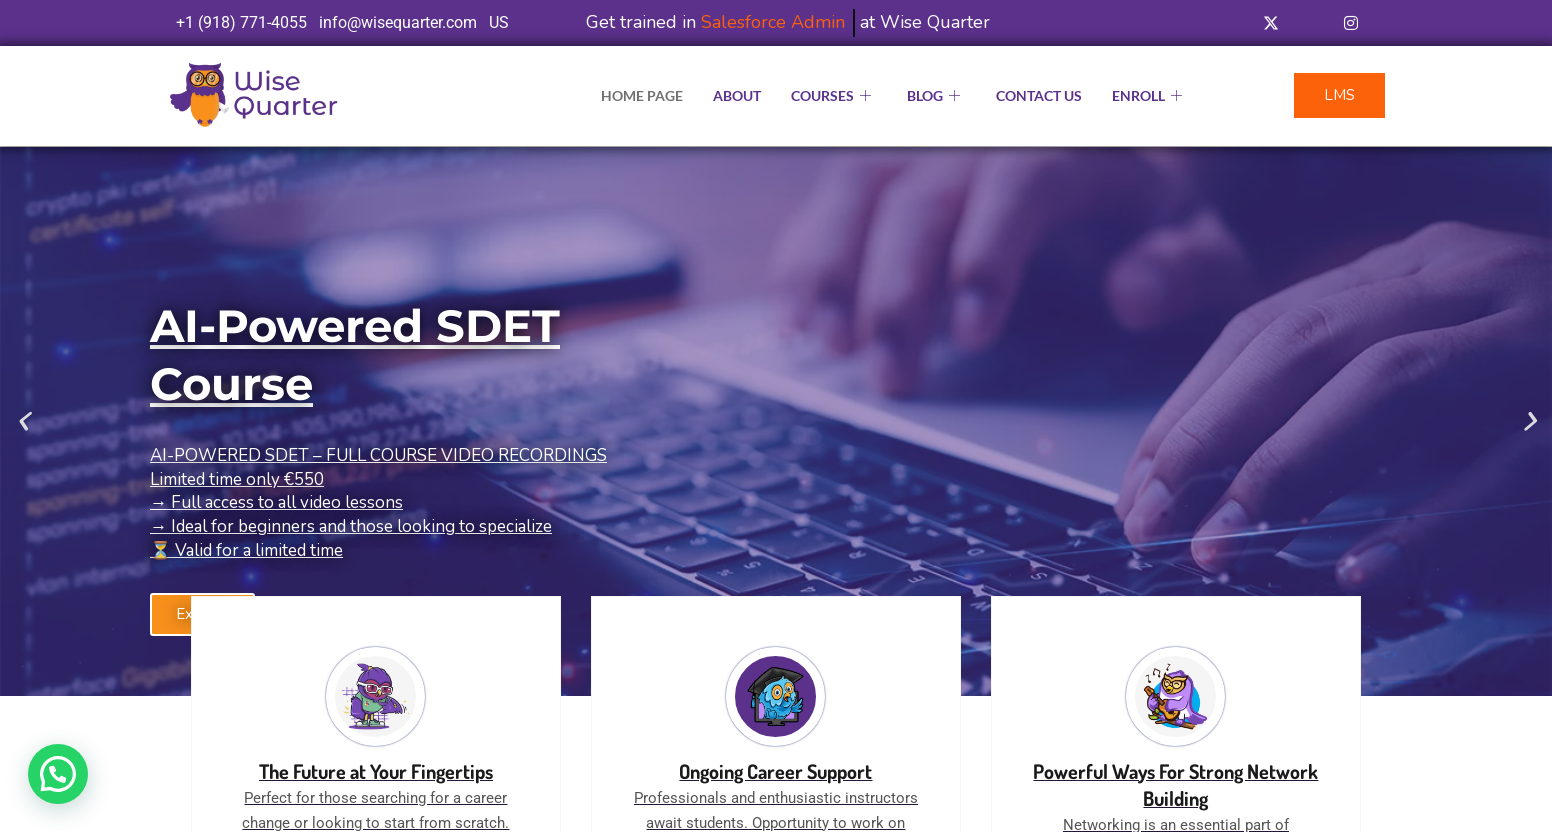

Entered fullscreen mode
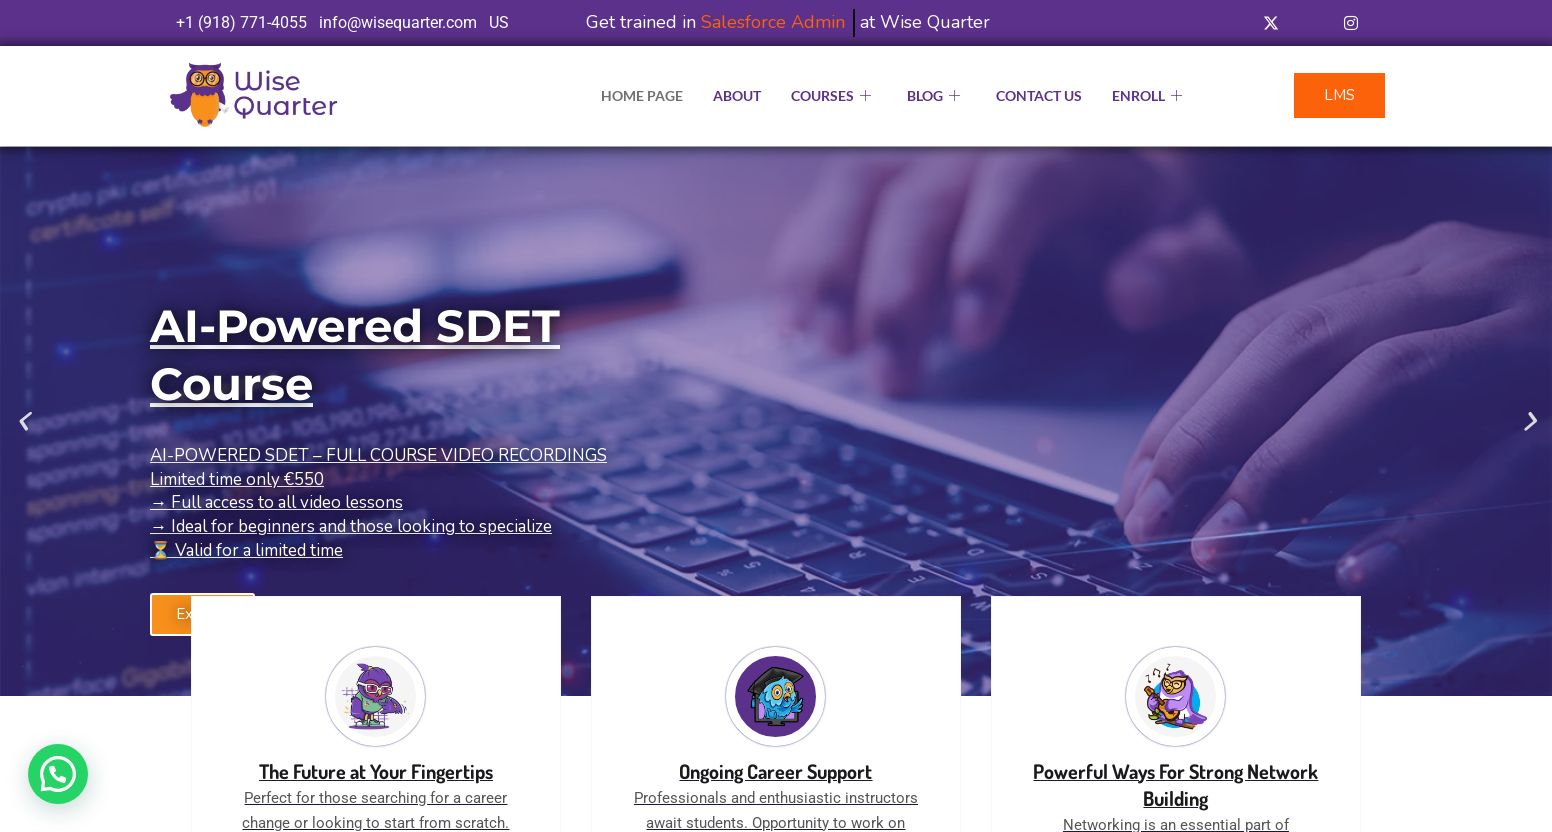

Waited 3 seconds for fullscreen mode to activate
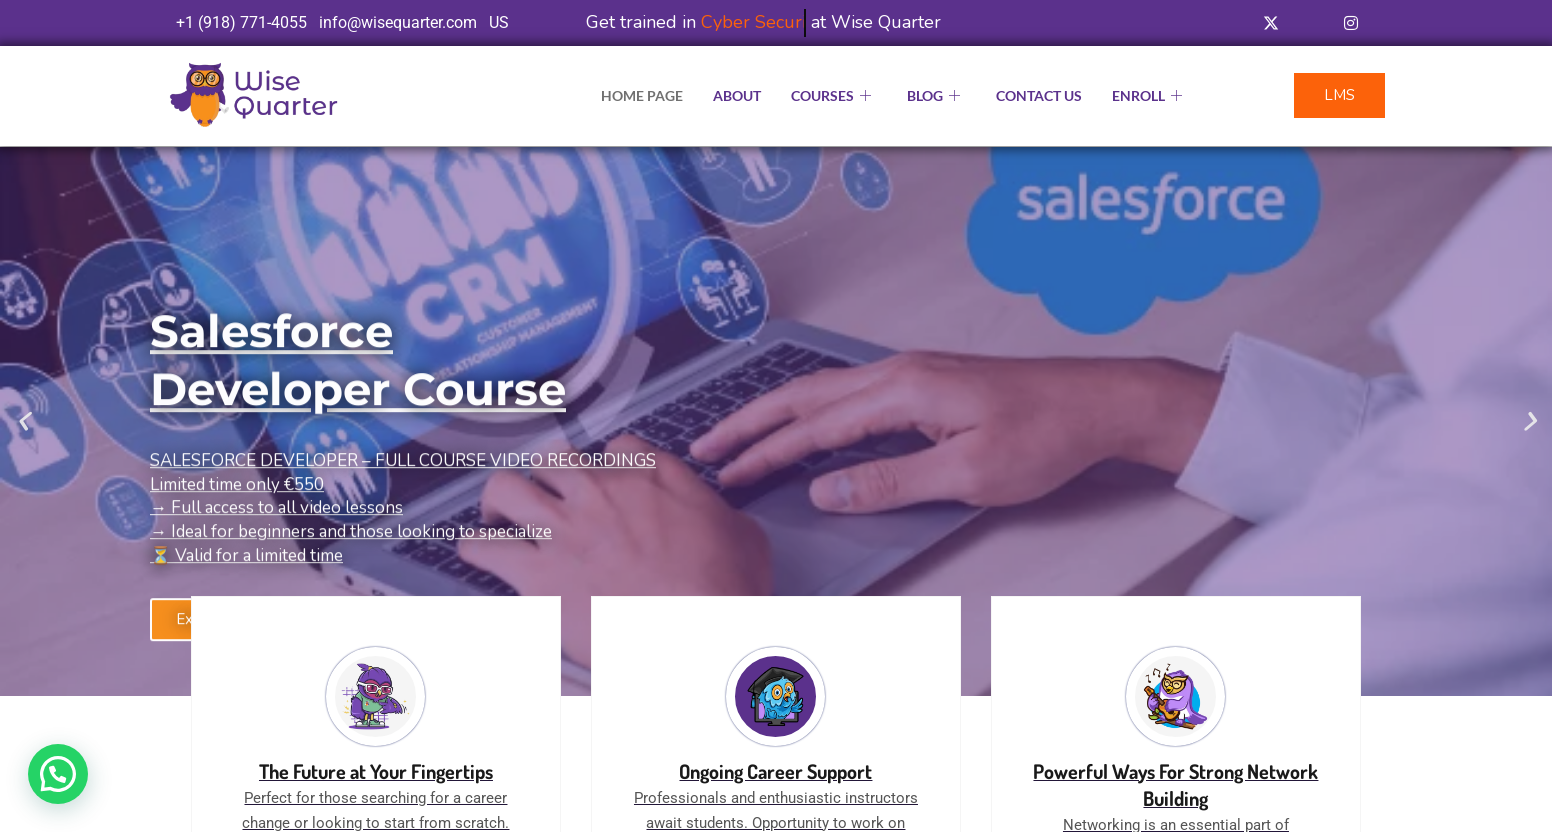

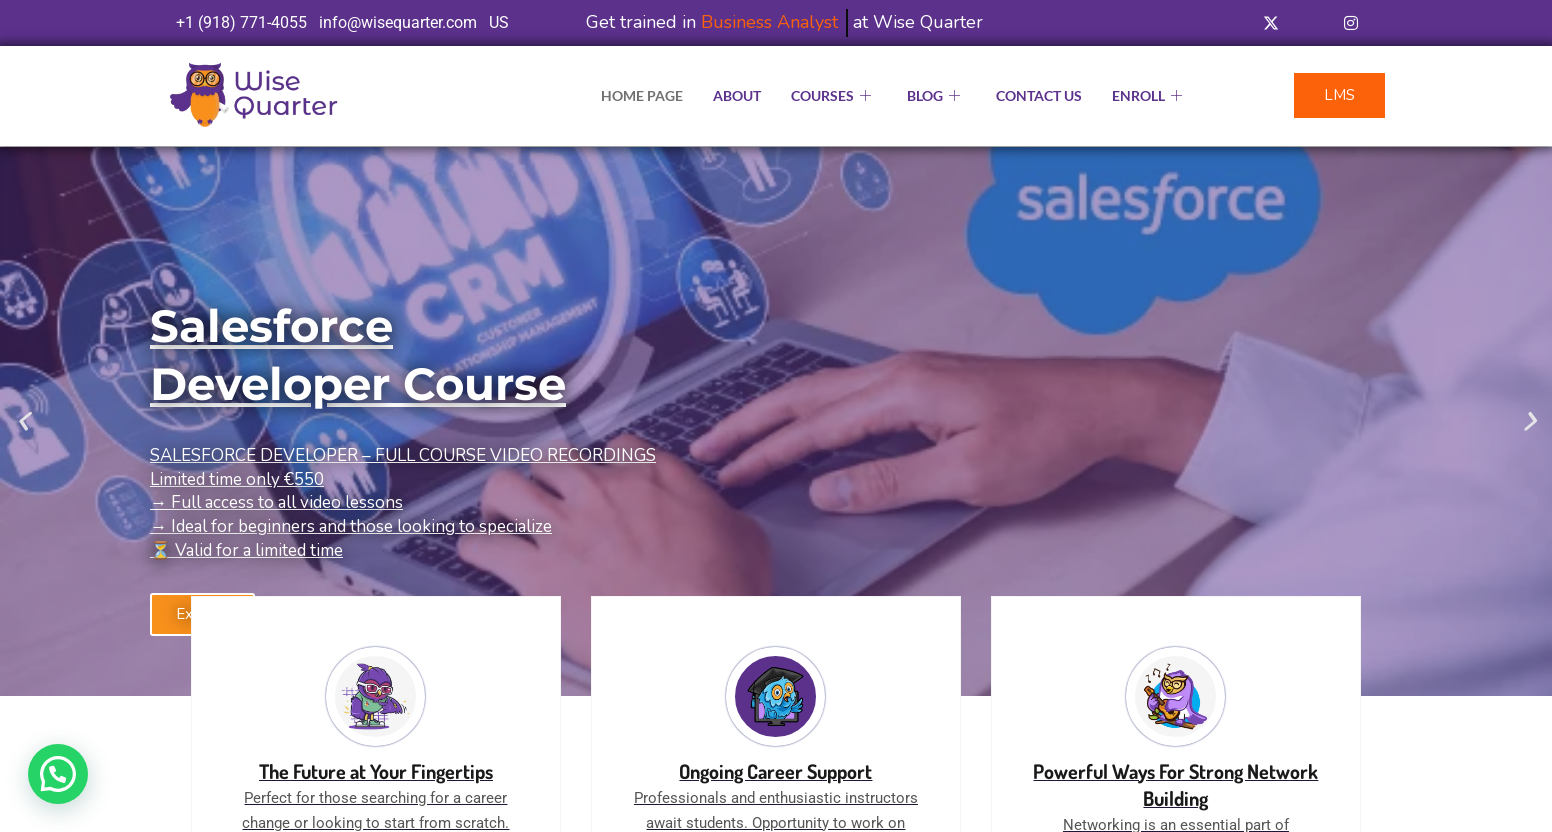